Adds a Samsung Galaxy S6 product to the shopping cart by navigating to the product page, clicking add to cart, then verifying the product appears in the cart.

Starting URL: https://www.demoblaze.com/

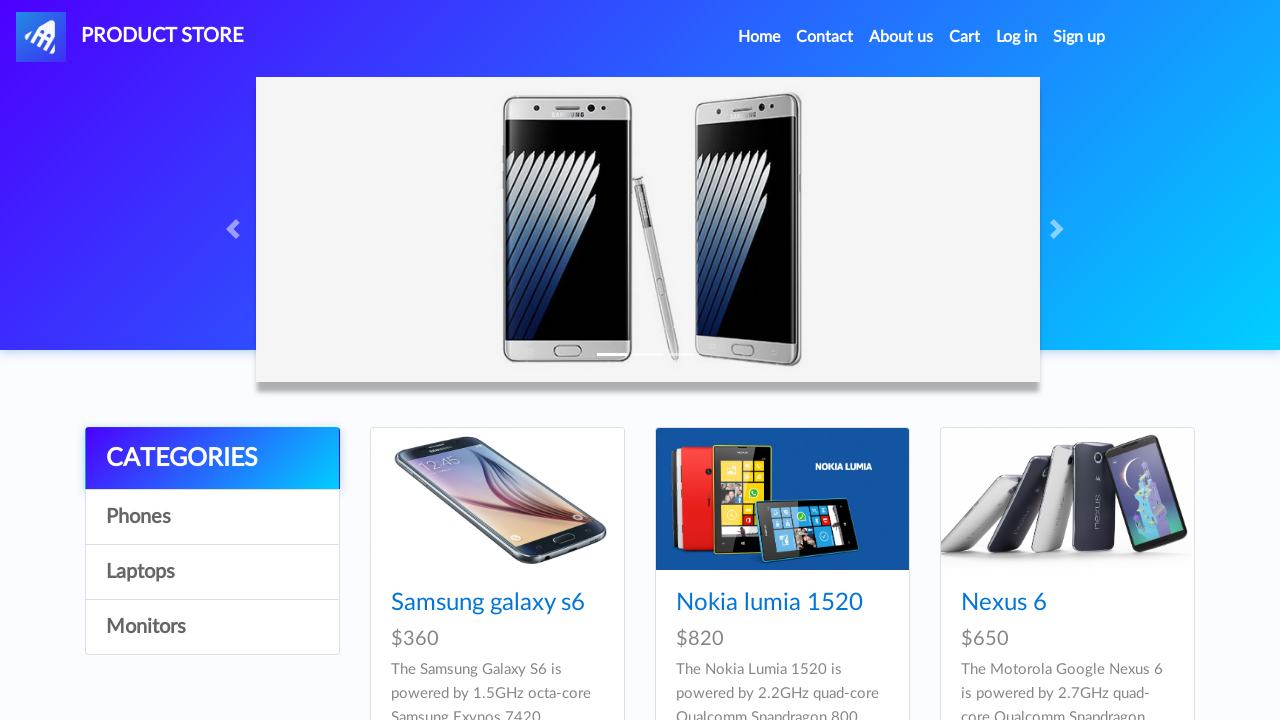

Clicked on Samsung Galaxy S6 product link at (488, 603) on a:has-text('Samsung galaxy s6')
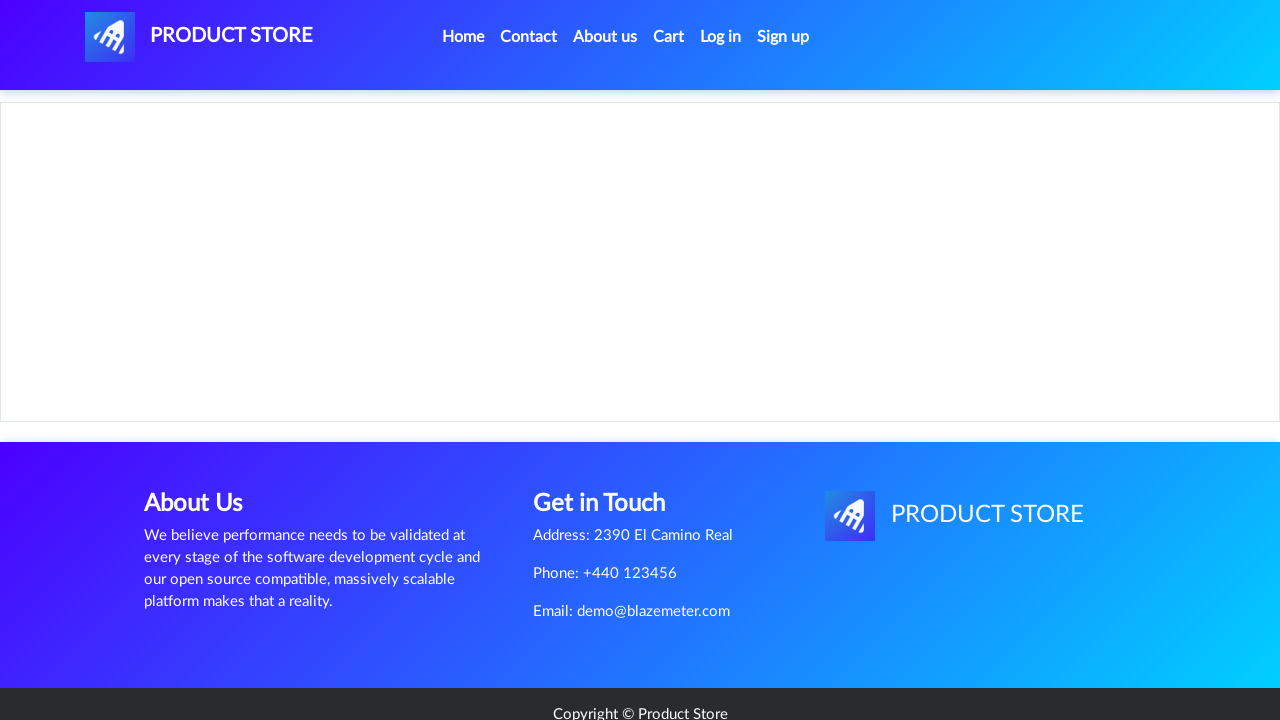

Product page loaded and product name element appeared
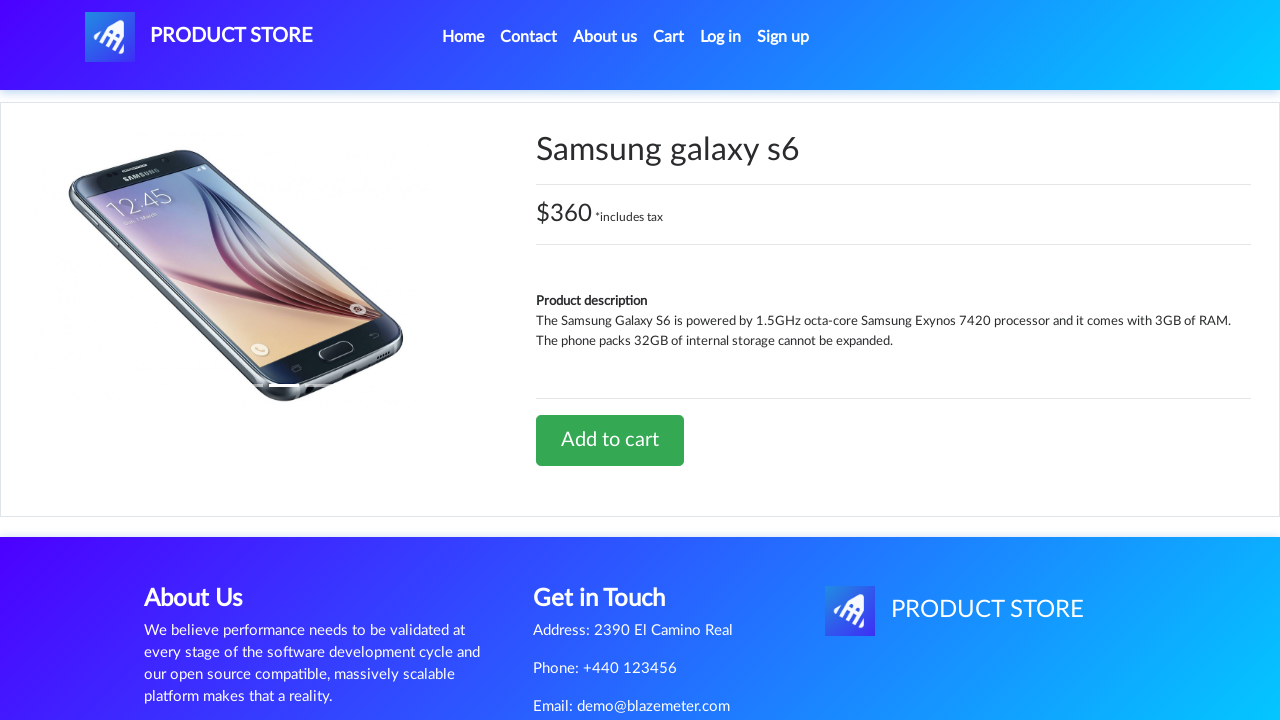

Verified product name 'Samsung galaxy s6' on product page
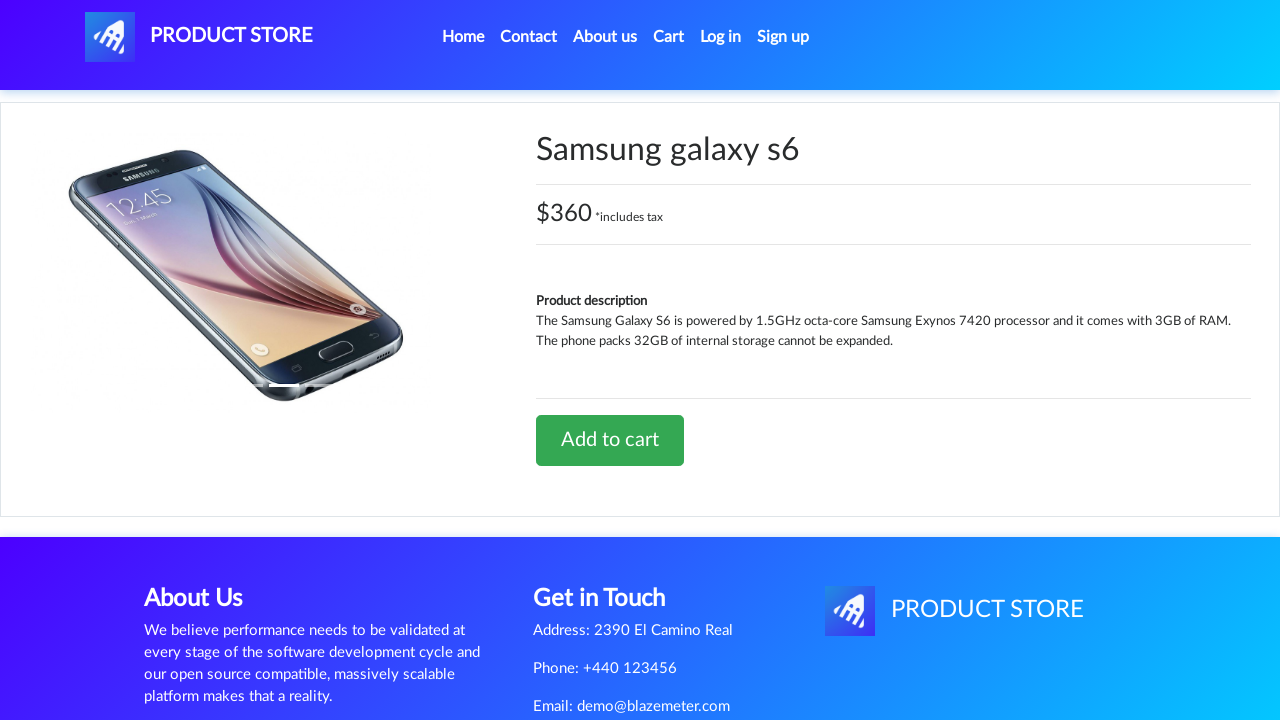

Clicked 'Add to cart' button at (610, 440) on a:has-text('Add to cart')
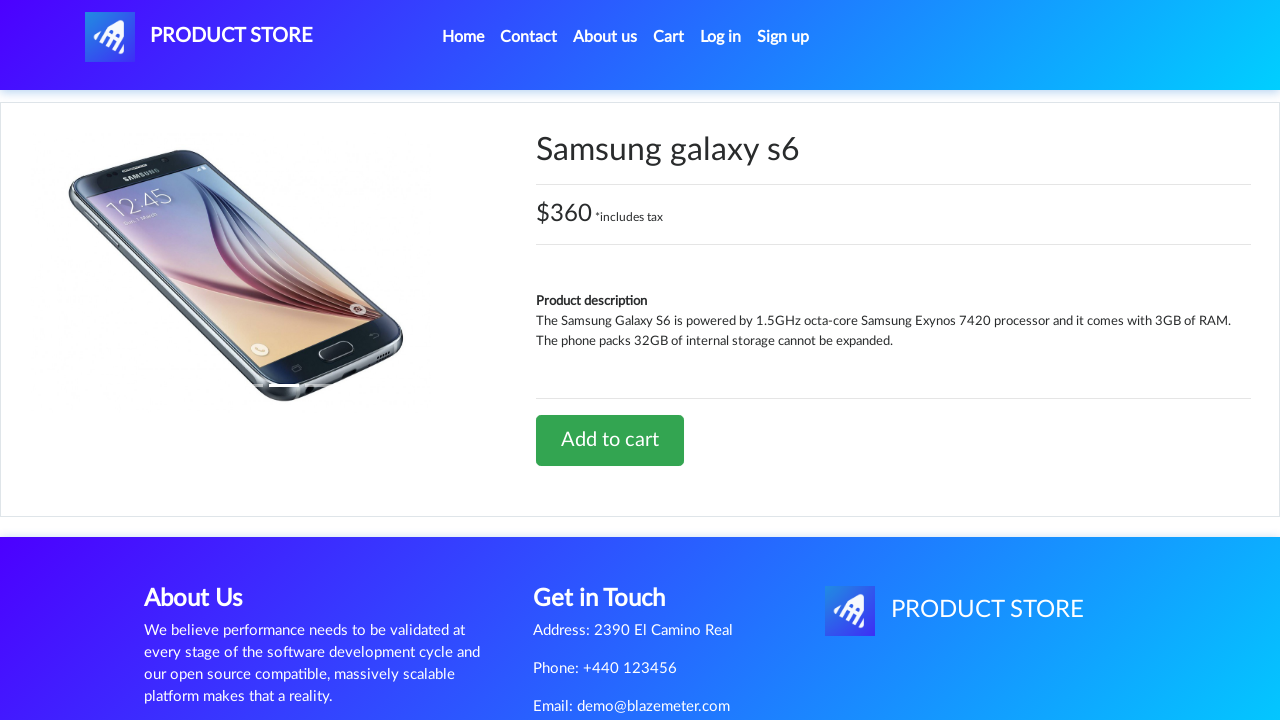

Set up dialog handler to accept confirmation alert
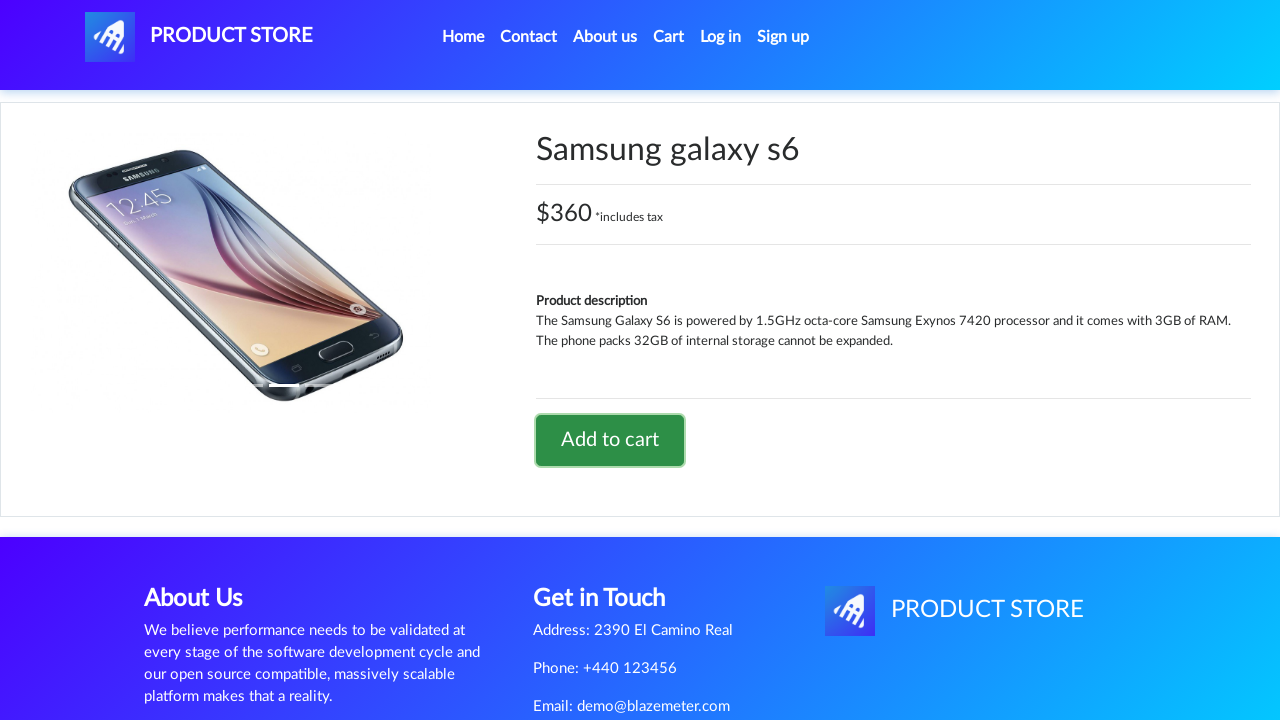

Waited for alert confirmation and dialog to complete
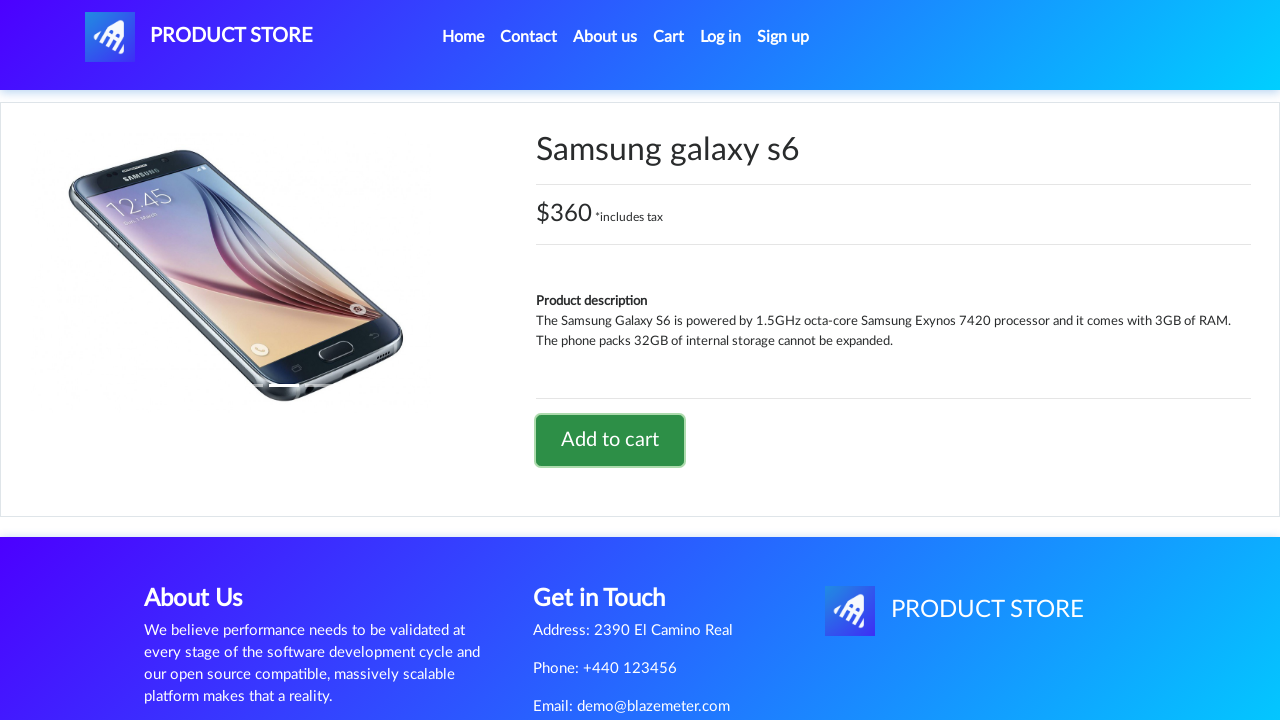

Clicked on cart button to navigate to cart page at (669, 37) on #cartur
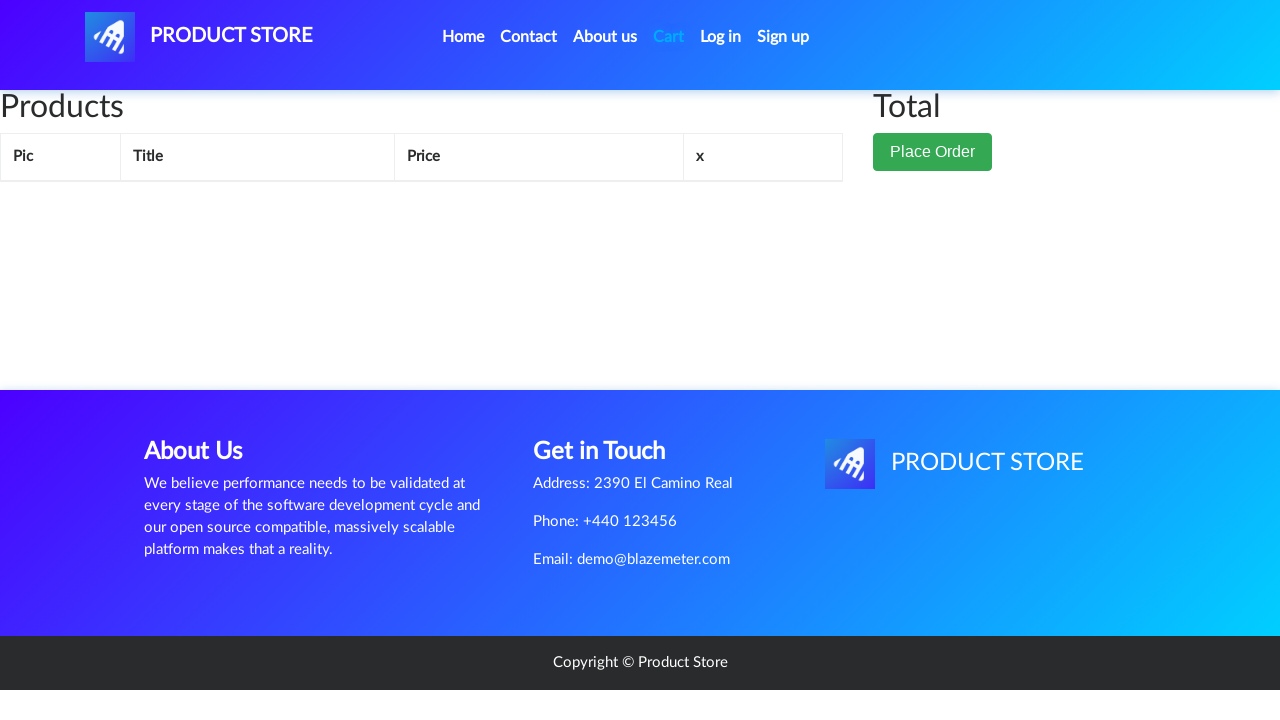

Cart page loaded and cart items table appeared
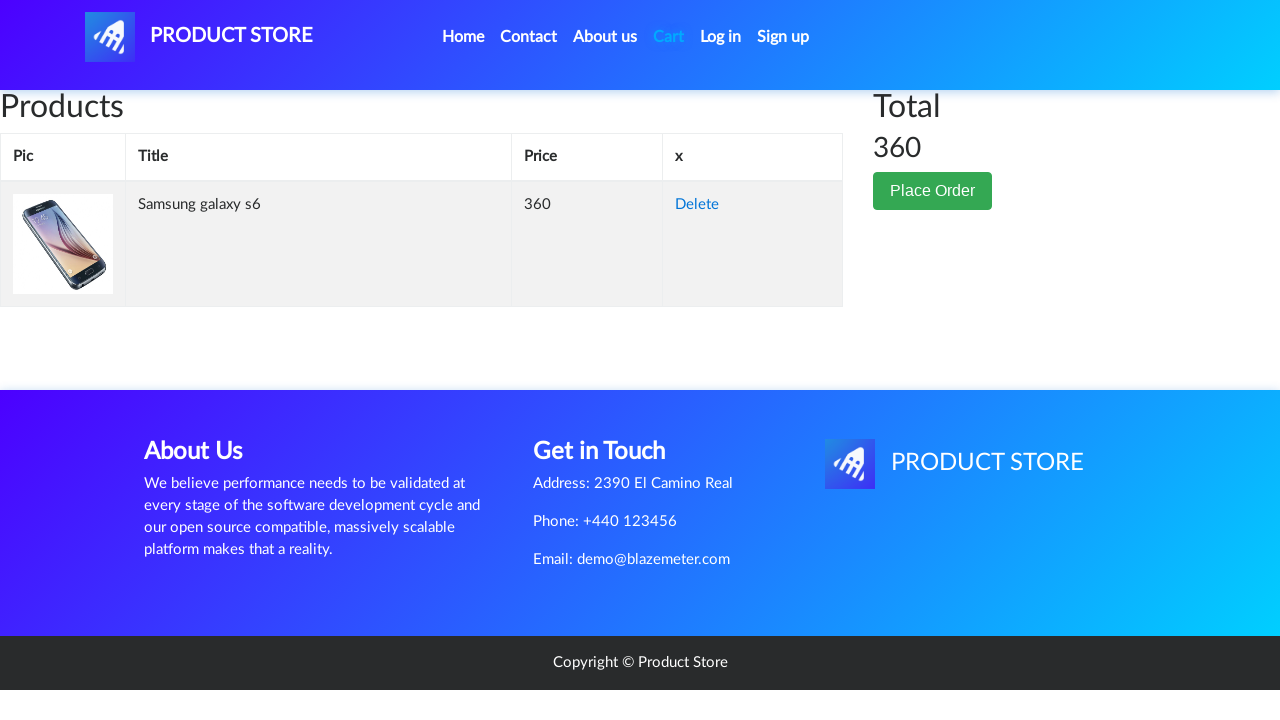

Verified Samsung Galaxy S6 product is present in cart
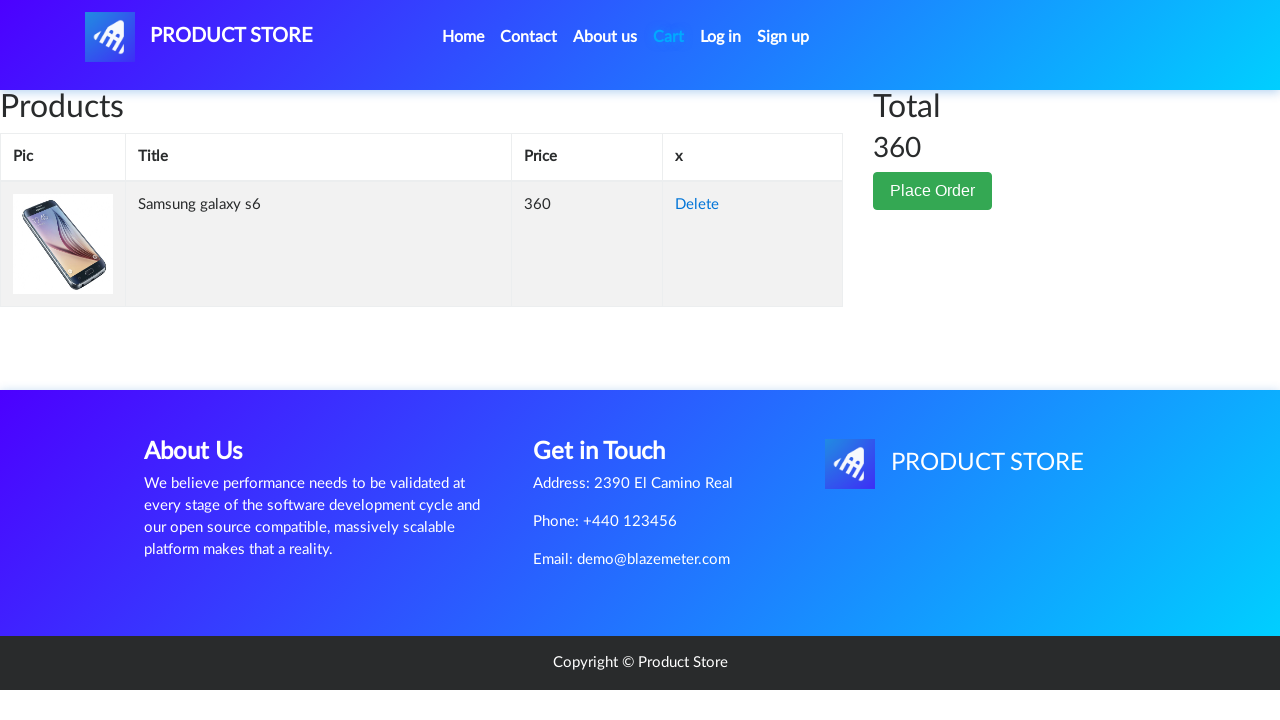

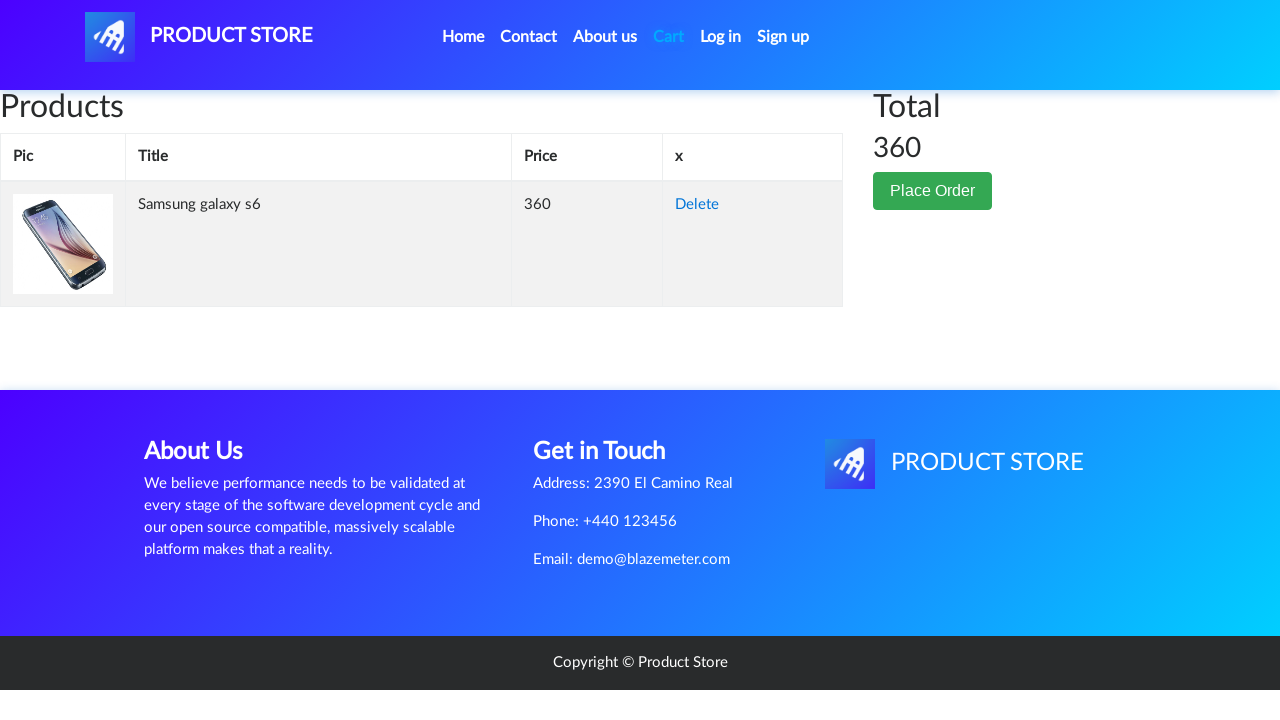